Tests enabling a disabled text field by clicking the Enable button, waiting for the field to become clickable, and then entering text

Starting URL: http://the-internet.herokuapp.com/dynamic_controls

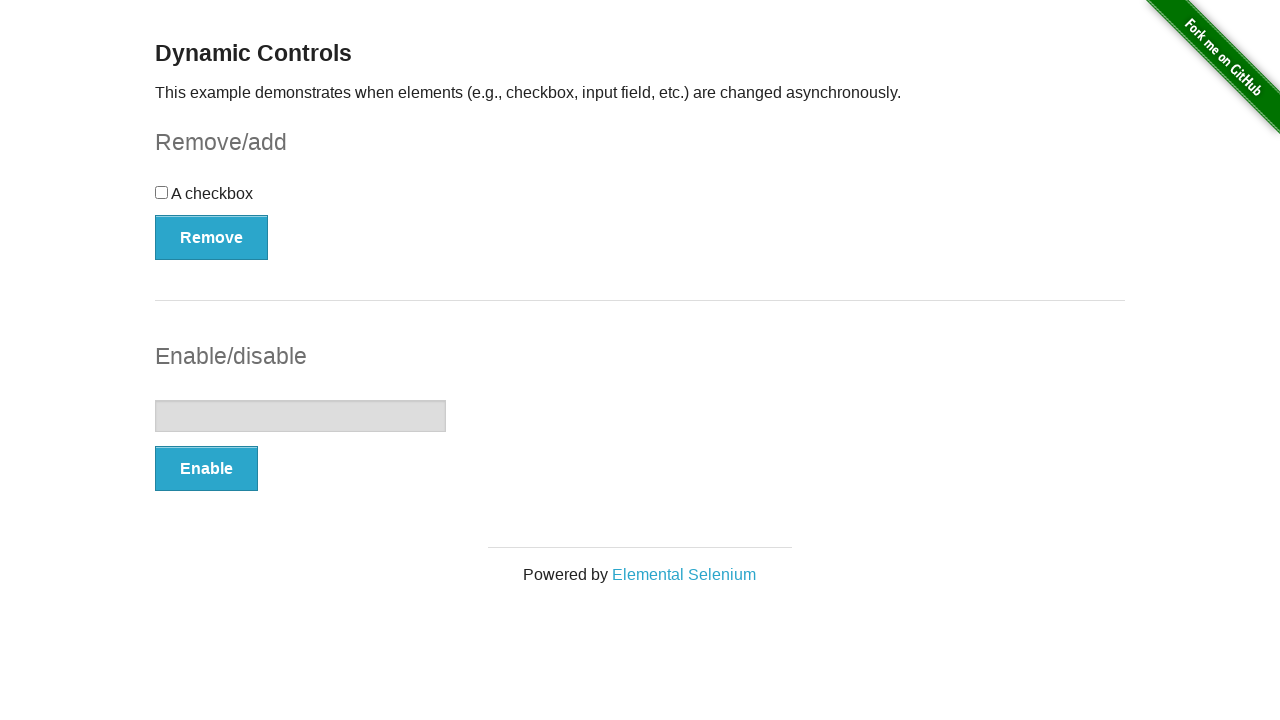

Clicked Enable button to enable the text field at (206, 469) on xpath=//input[@type='text']/following-sibling::button
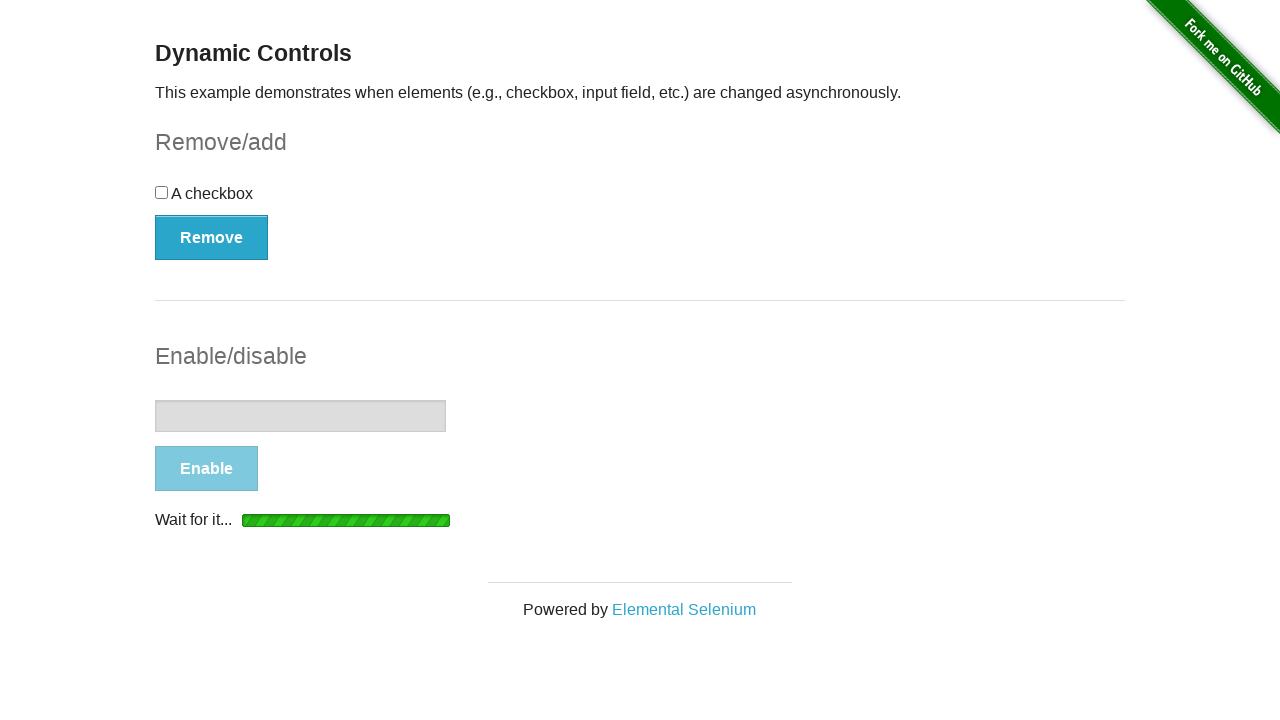

Text field became visible after clicking Enable
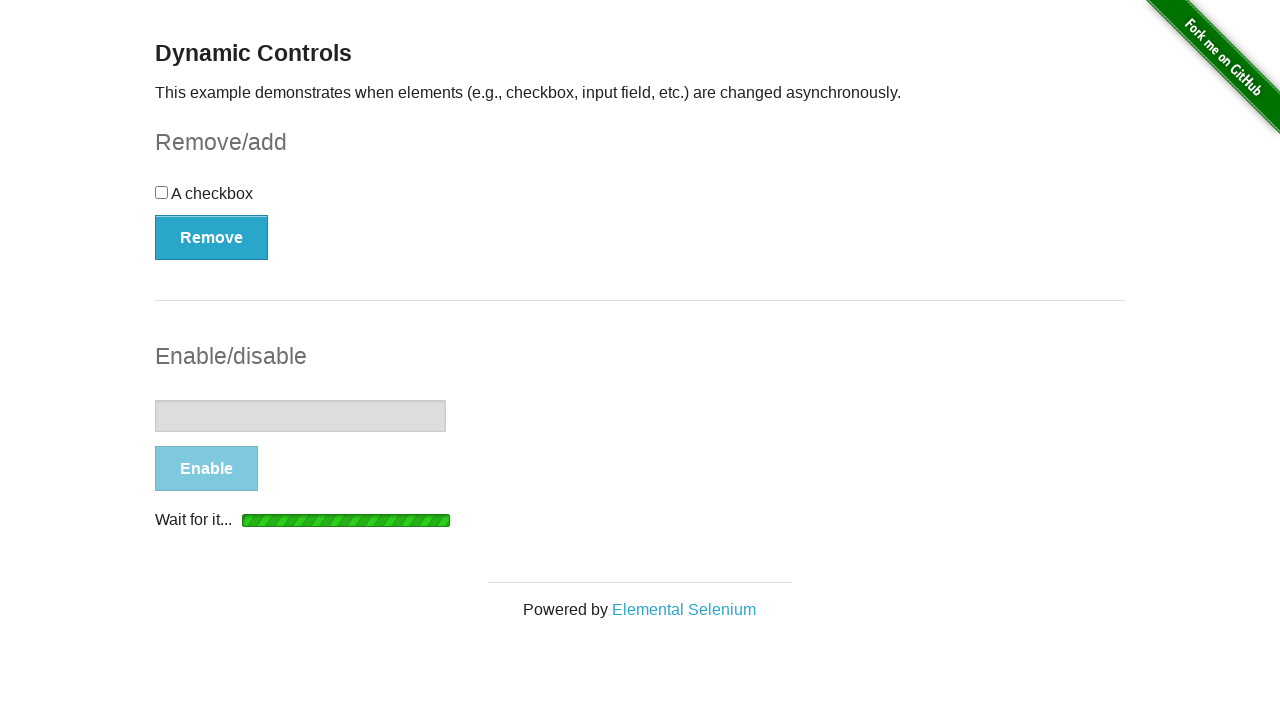

Text field is now visible and ready for input
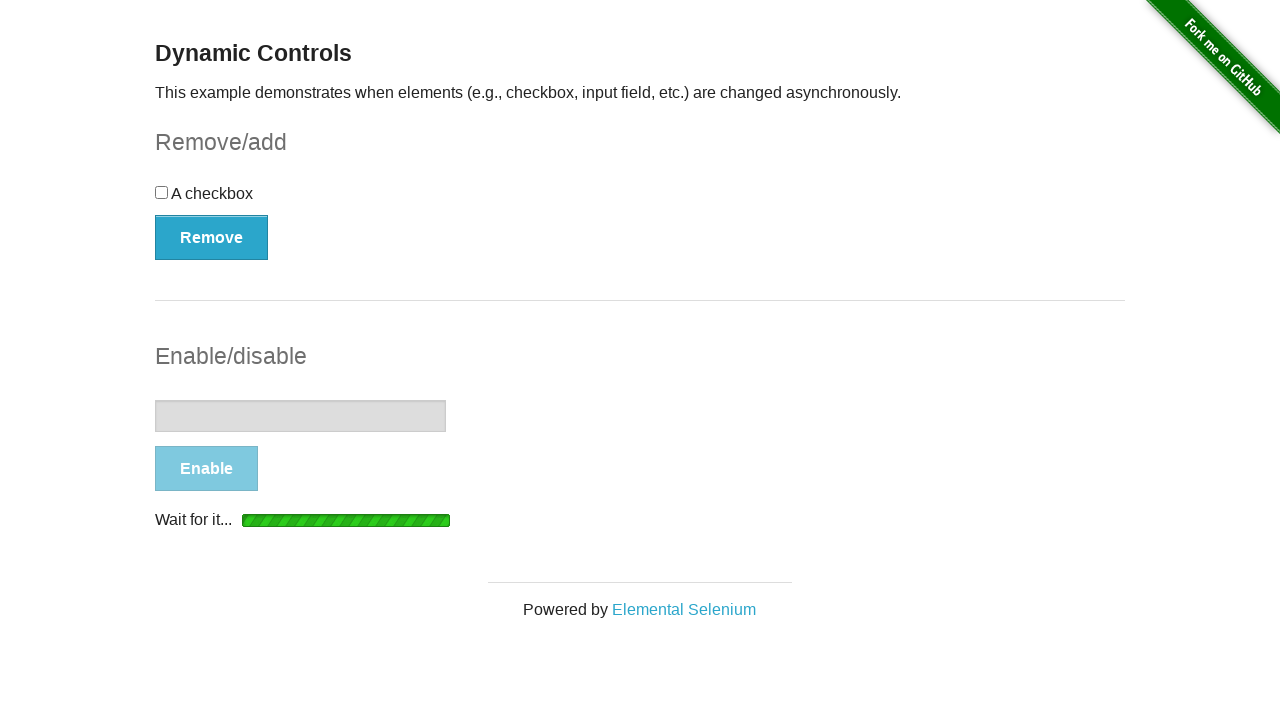

Entered 'Arish' into the enabled text field on //input[@type='text']
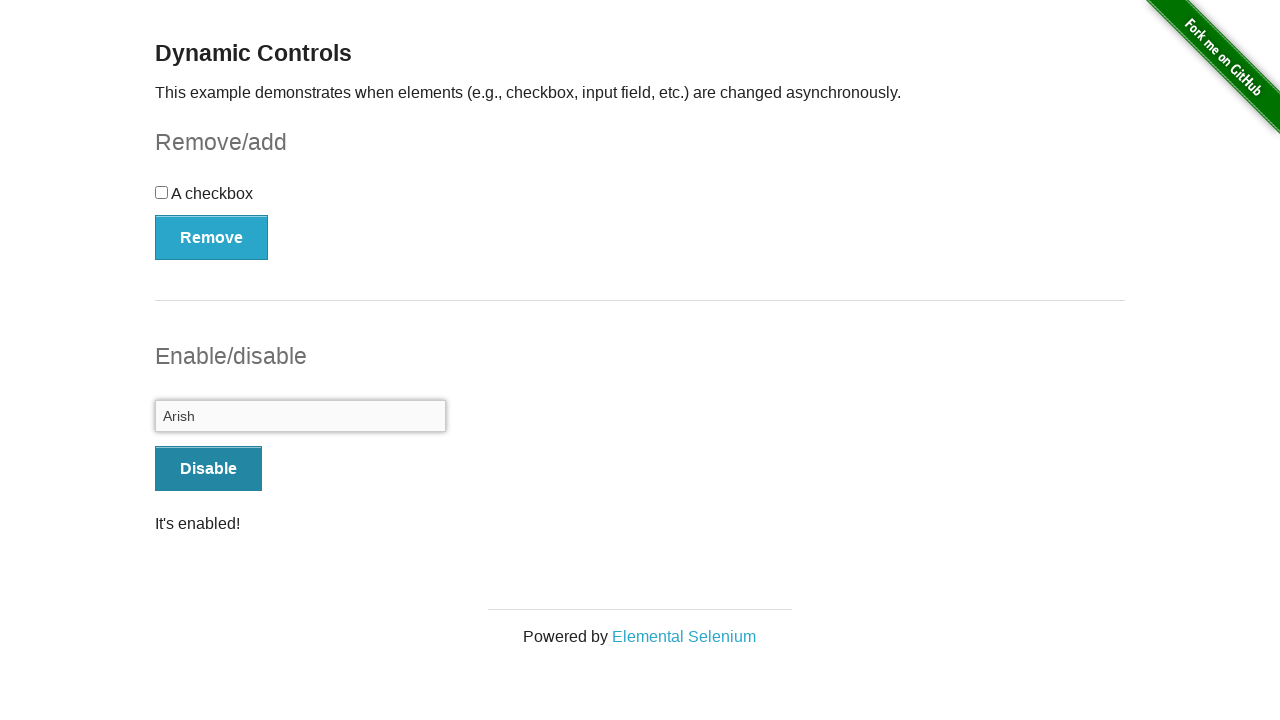

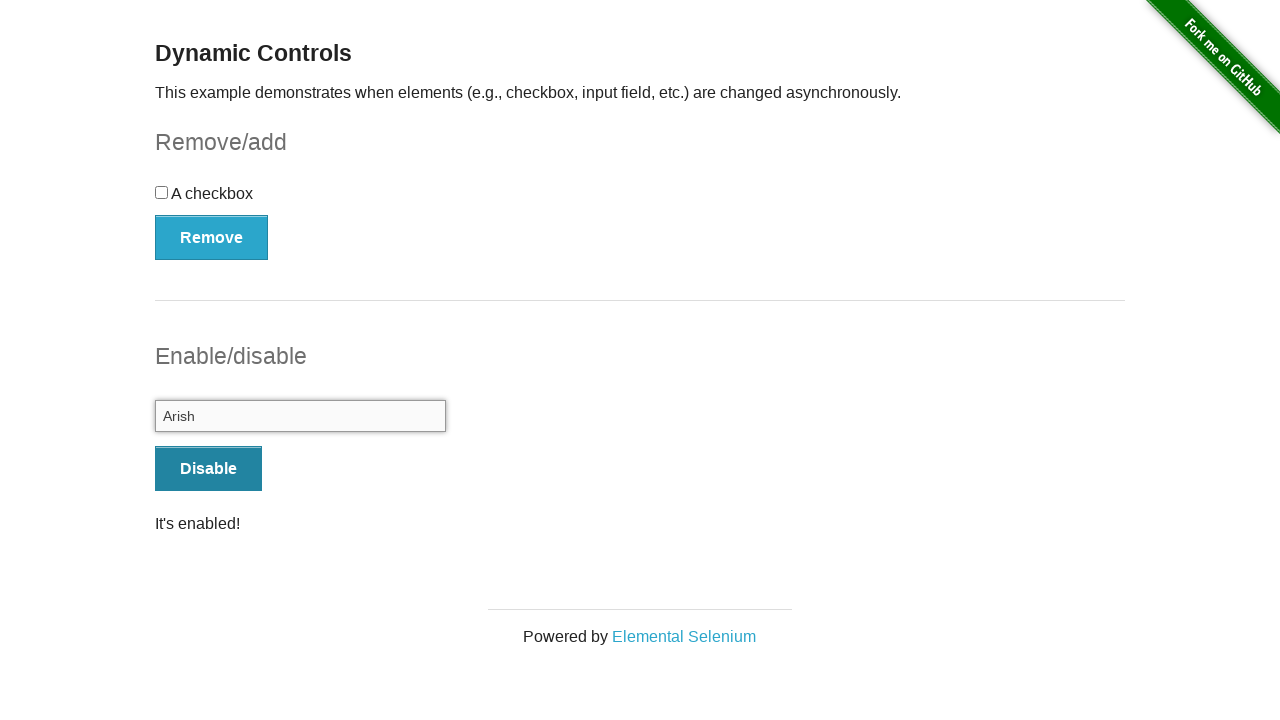